Tests YouTube search functionality by entering a search query "Testers Talk" and submitting the search form

Starting URL: https://www.youtube.com/

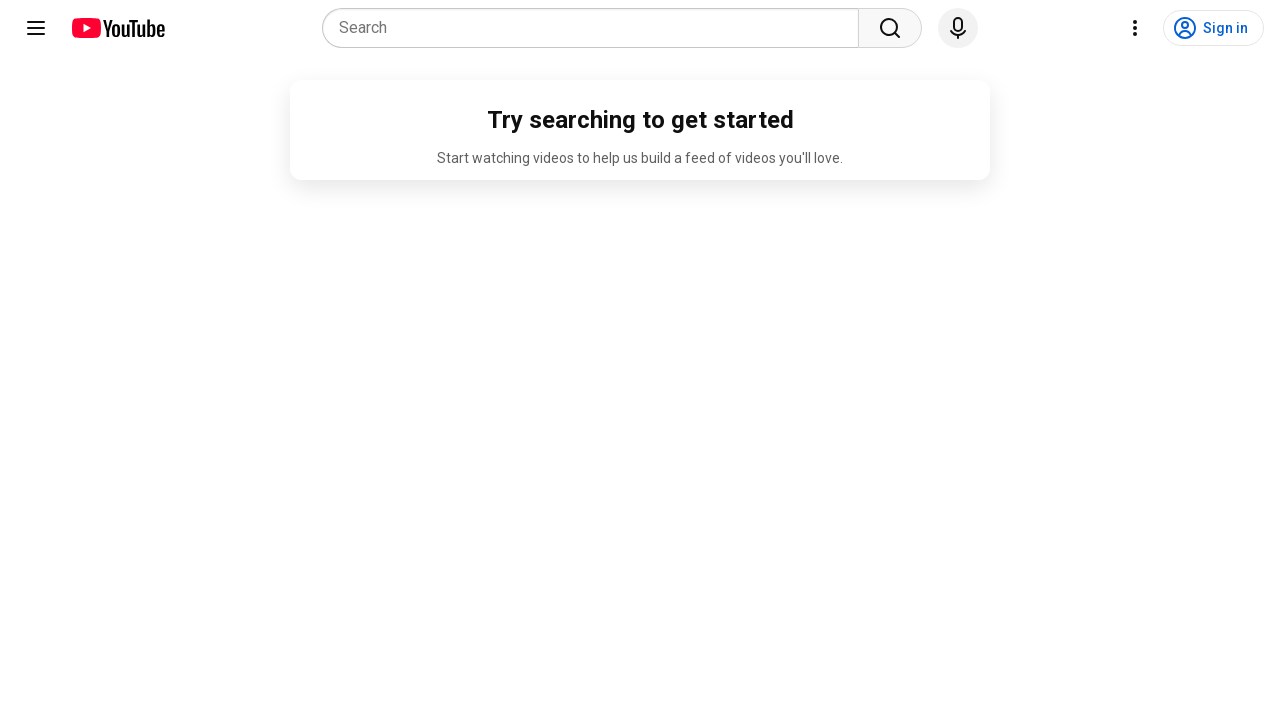

Filled search box with 'Testers Talk' query on input[name='search_query']
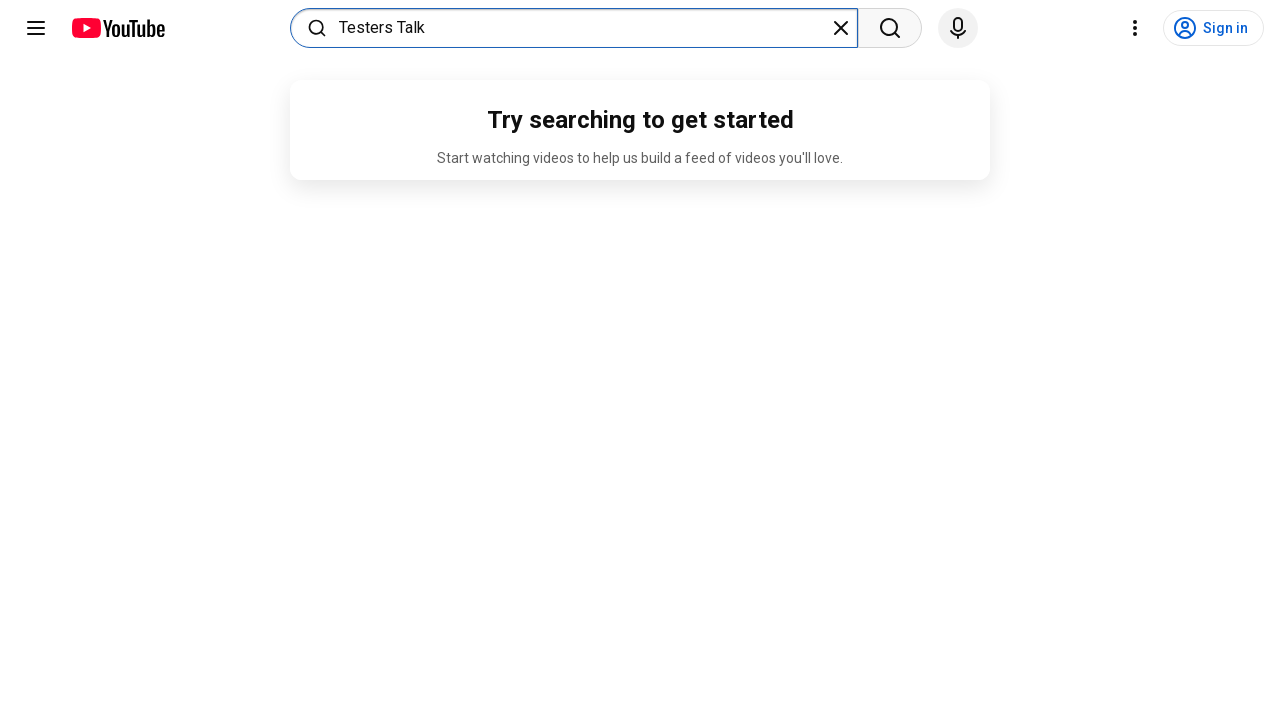

Pressed Enter to submit search form on input[name='search_query']
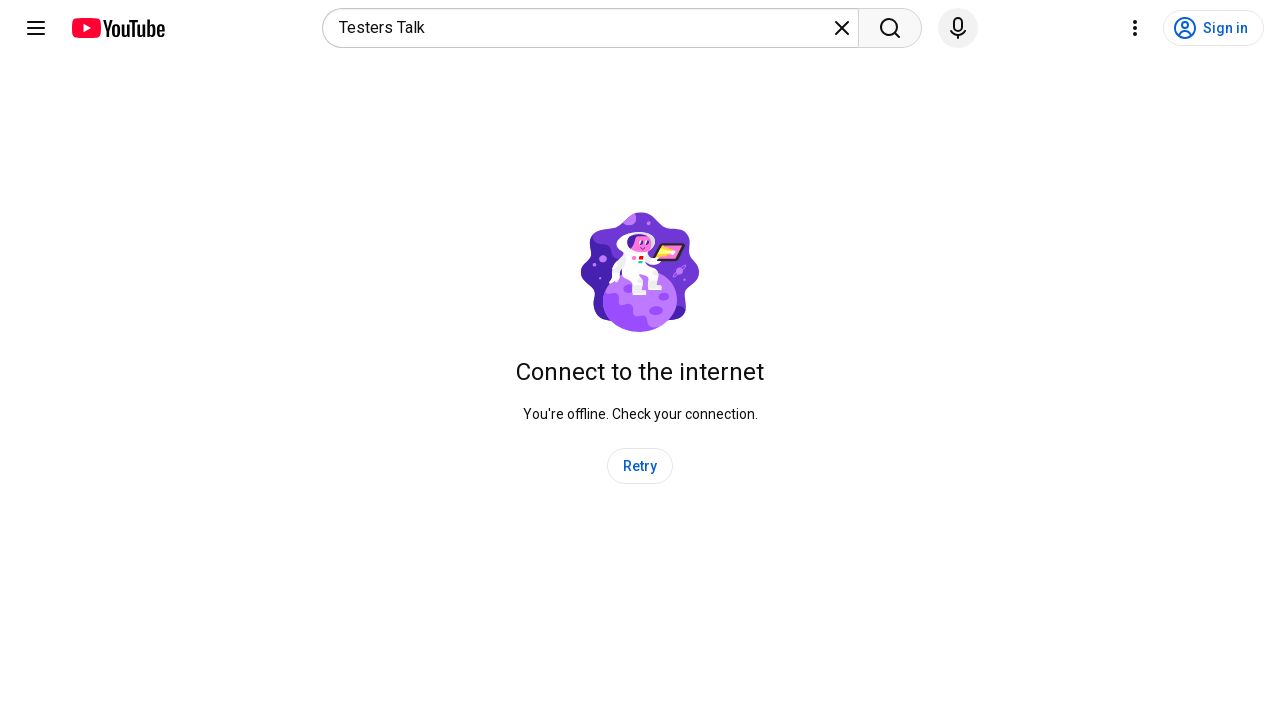

Search results page loaded successfully
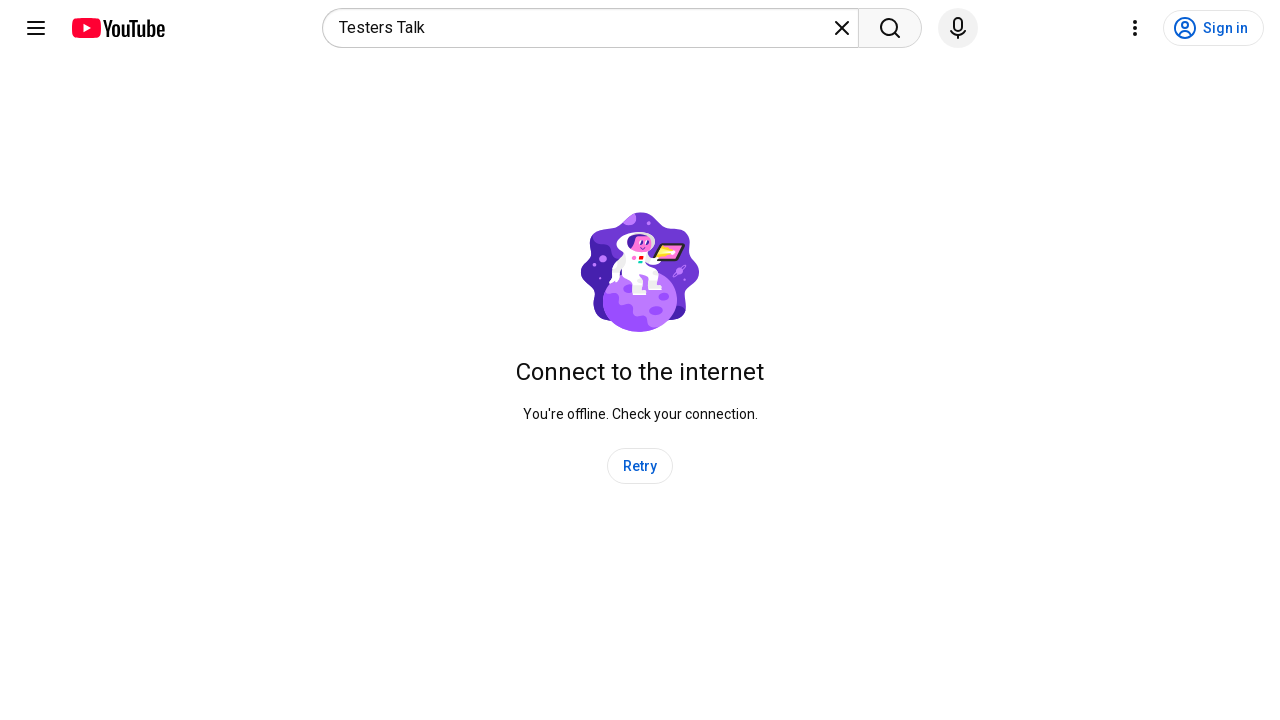

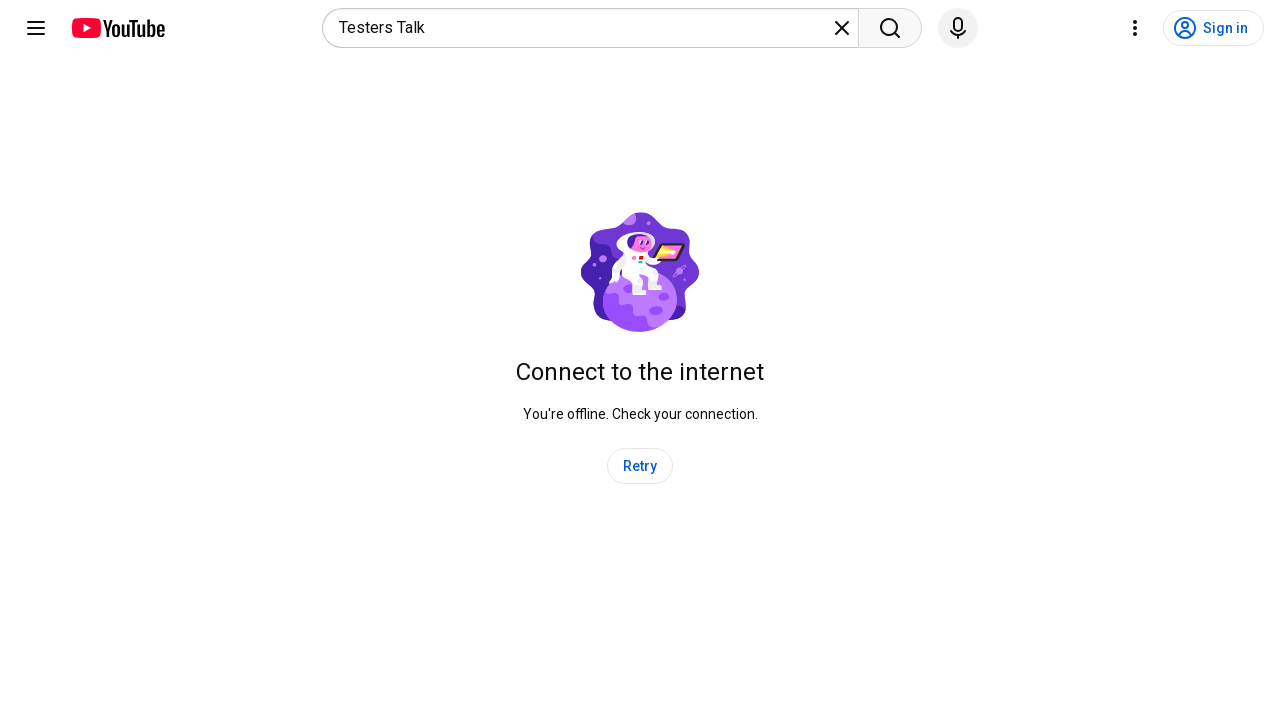